Tests e-commerce cart functionality by adding specific vegetable items (Cucumber, Brocolli, Beetroot) to cart, proceeding to checkout, and applying a promo code to verify discount functionality.

Starting URL: https://rahulshettyacademy.com/seleniumPractise/

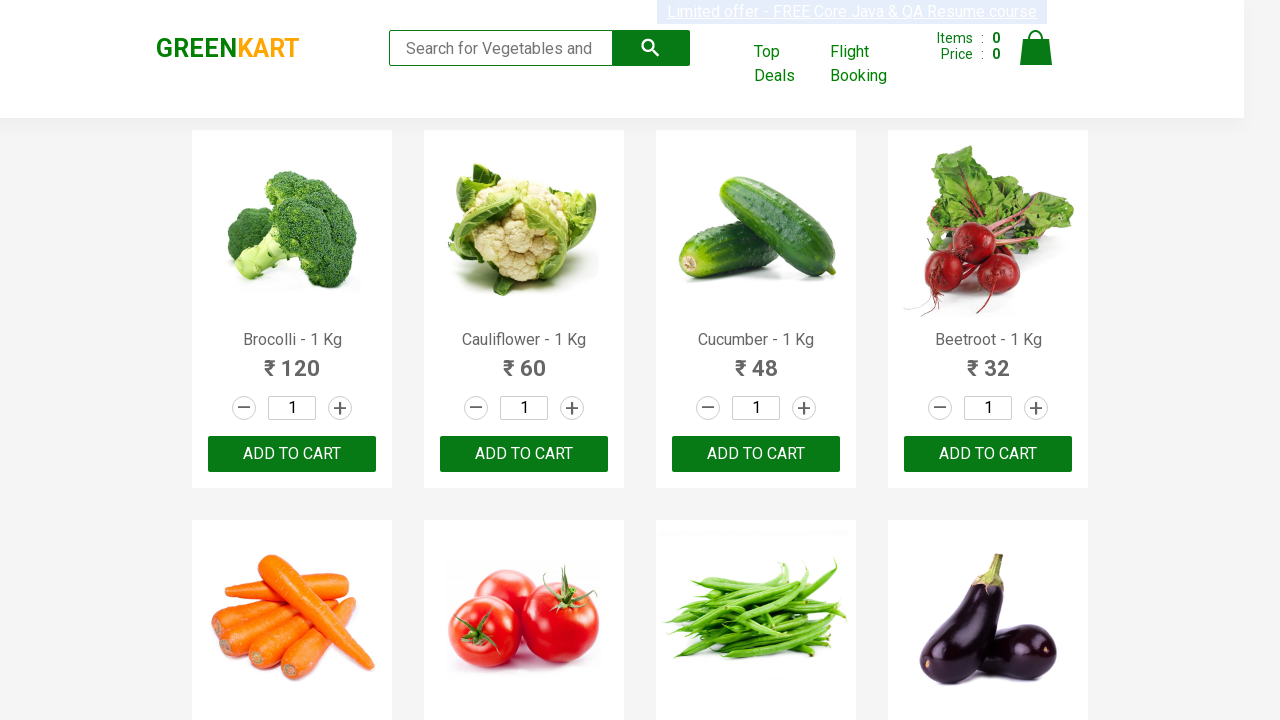

Waited for product list to load
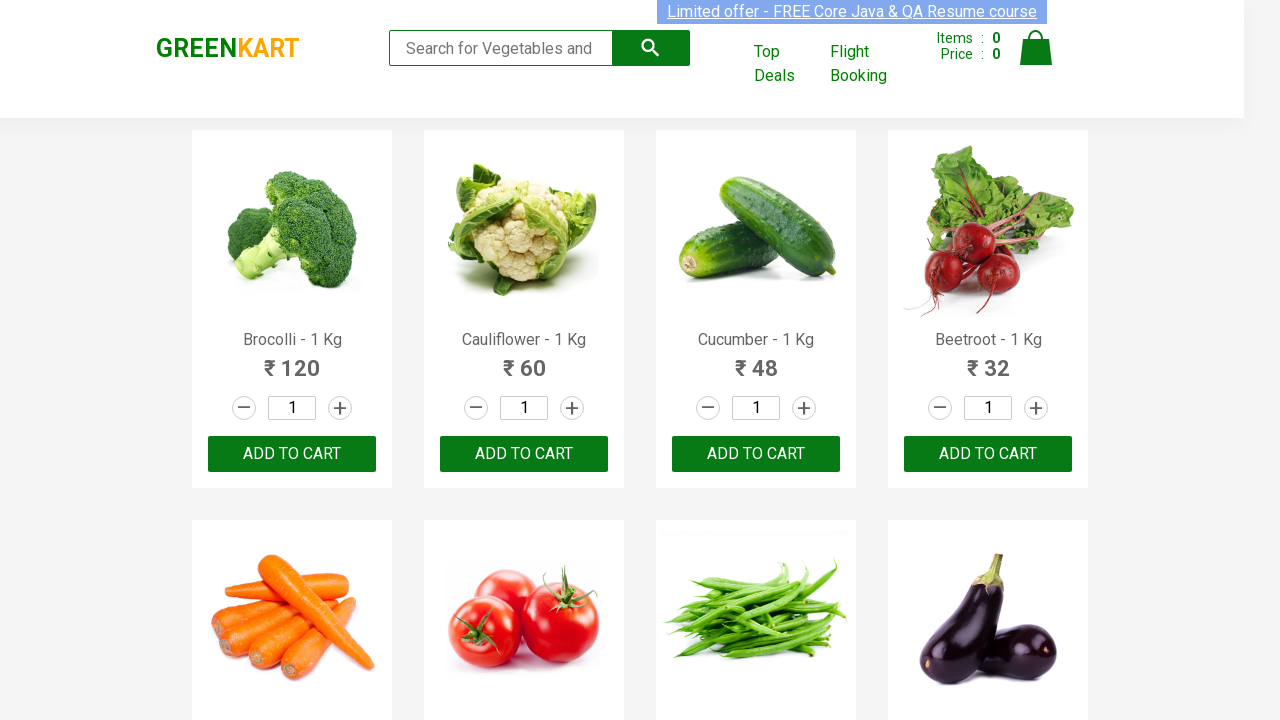

Retrieved all product elements from the page
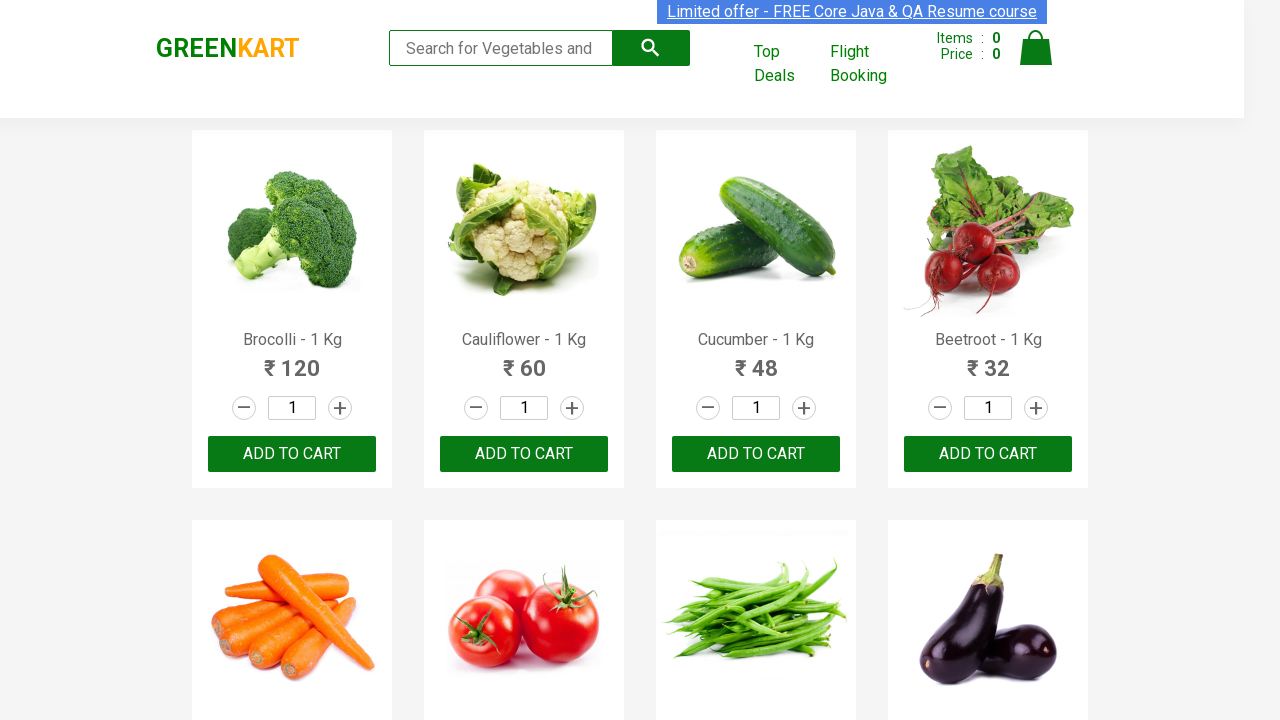

Added 'Brocolli' to cart (1/3) at (292, 454) on xpath=//div[@class='product-action']/button >> nth=0
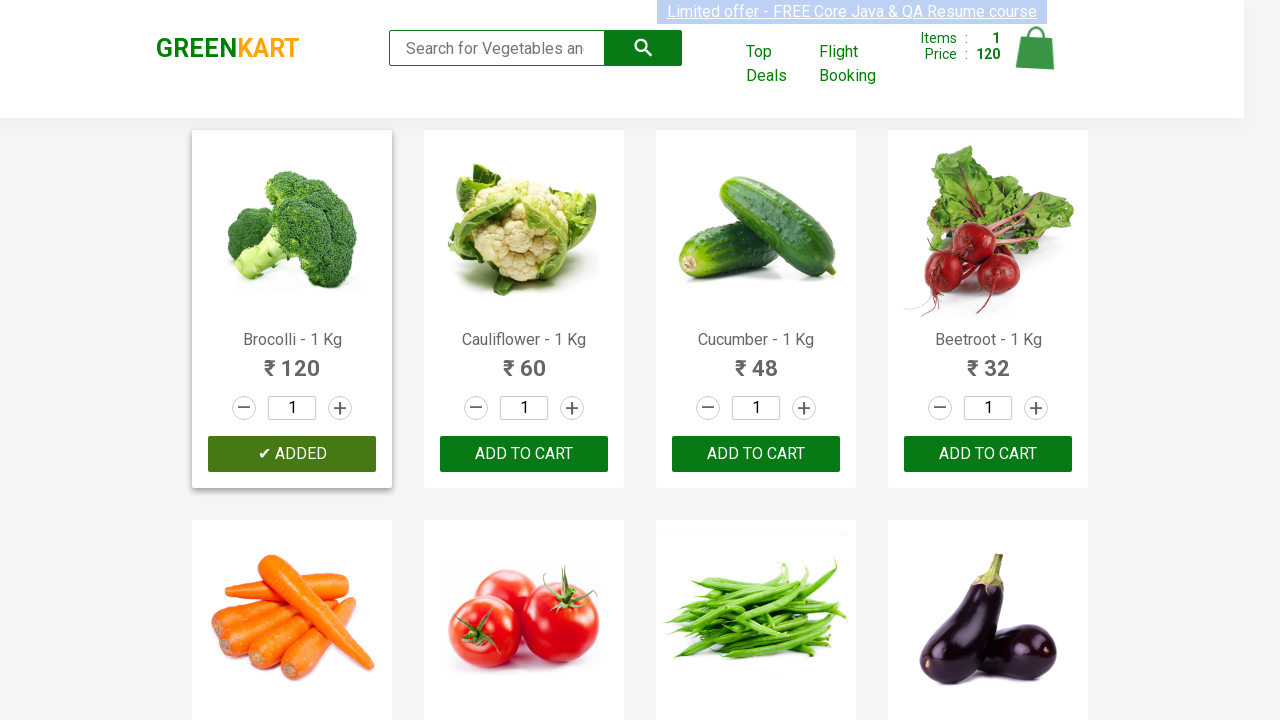

Added 'Cucumber' to cart (2/3) at (756, 454) on xpath=//div[@class='product-action']/button >> nth=2
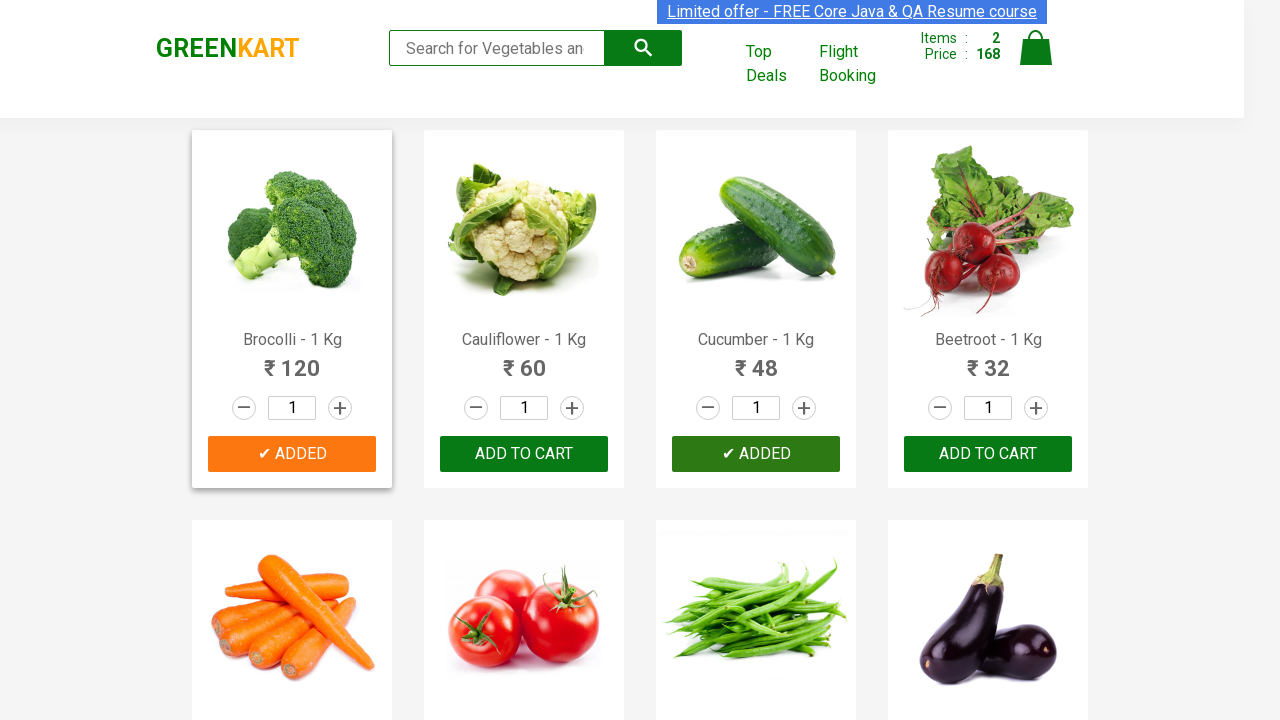

Added 'Beetroot' to cart (3/3) at (988, 454) on xpath=//div[@class='product-action']/button >> nth=3
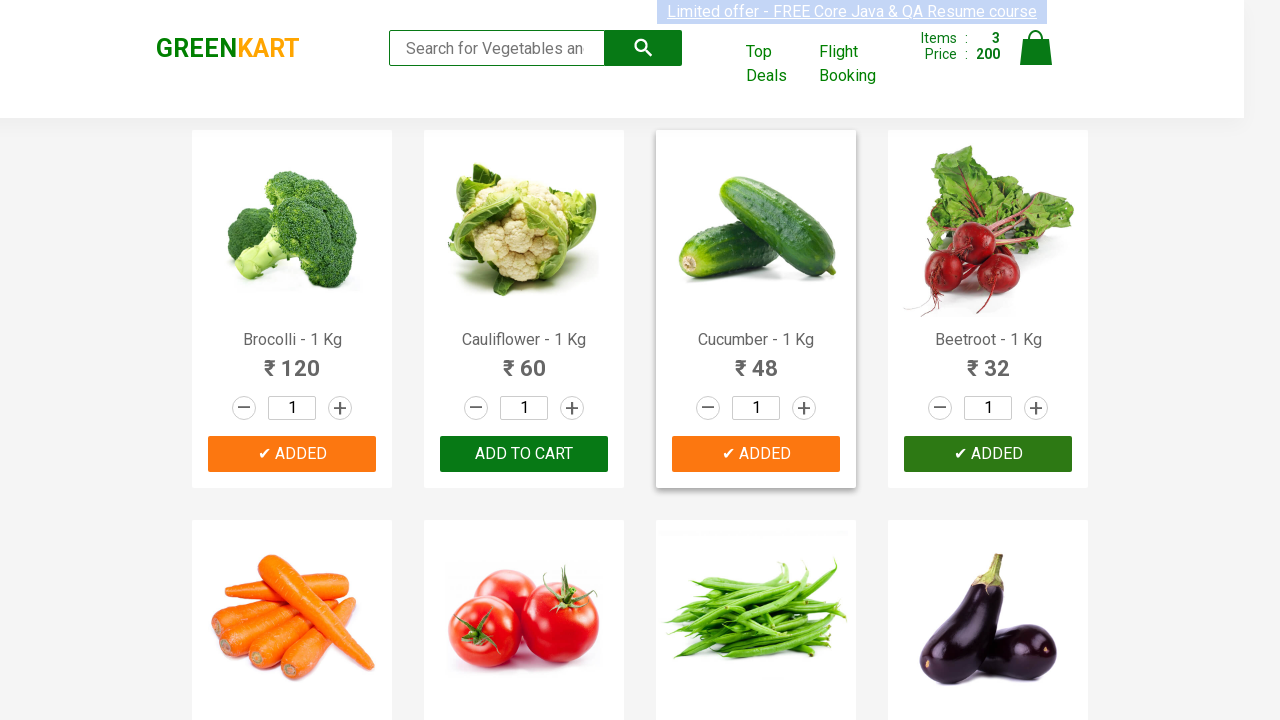

Clicked on Cart icon to view cart at (1036, 48) on img[alt='Cart']
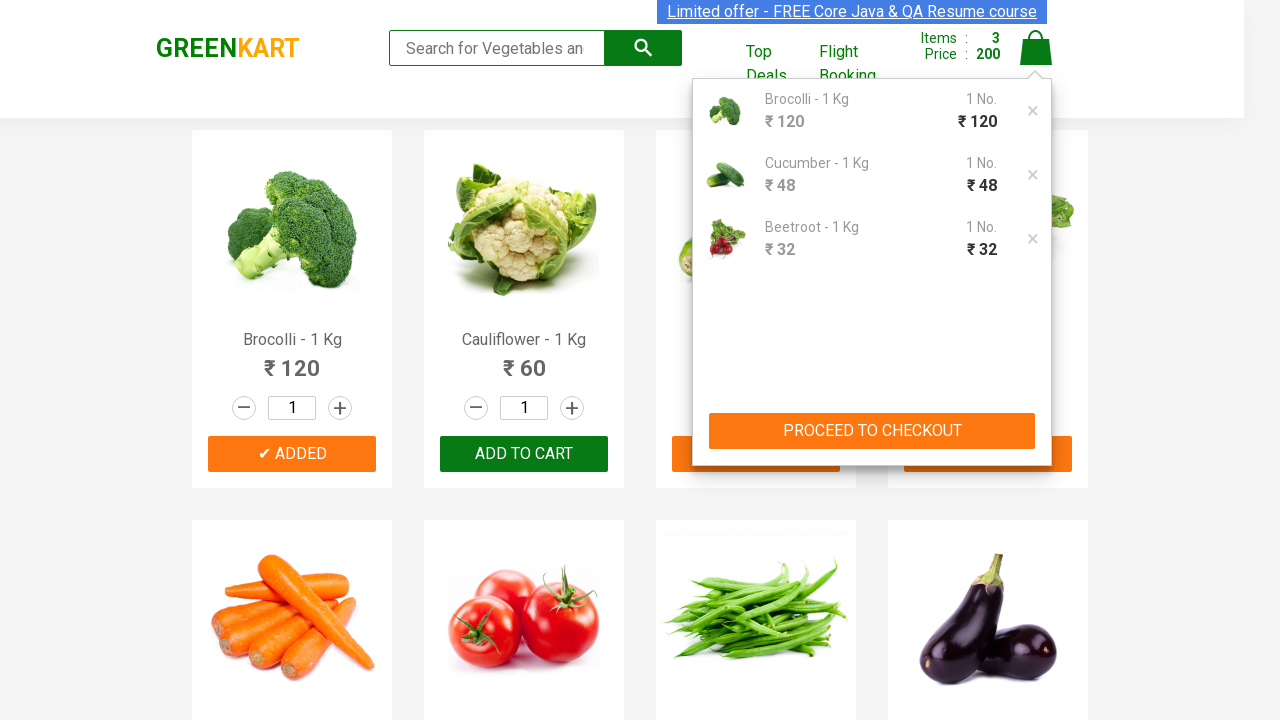

Clicked Proceed to Checkout button at (872, 431) on xpath=//body[1]/div[1]/div[1]/header[1]/div[1]/div[3]/div[2]/div[2]/button[1]
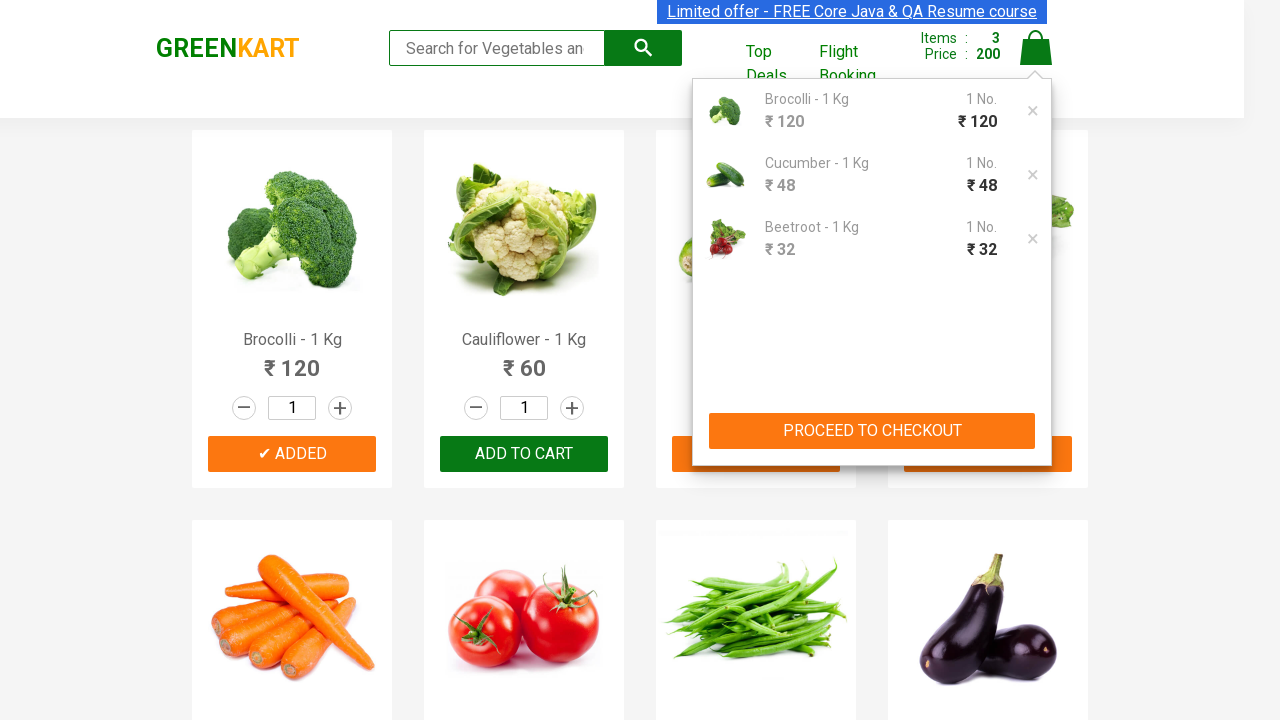

Entered promo code 'rahulshettyacademy' on input.promoCode
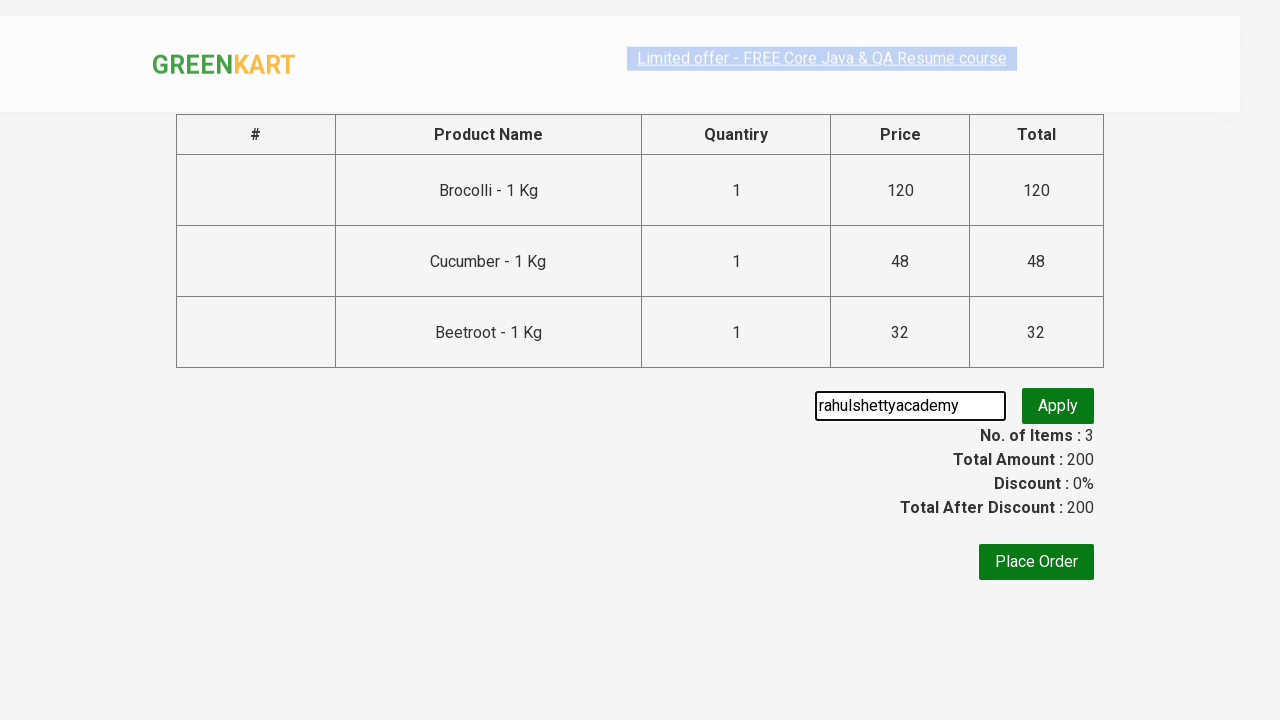

Clicked Apply button to apply promo code at (1058, 406) on button.promoBtn
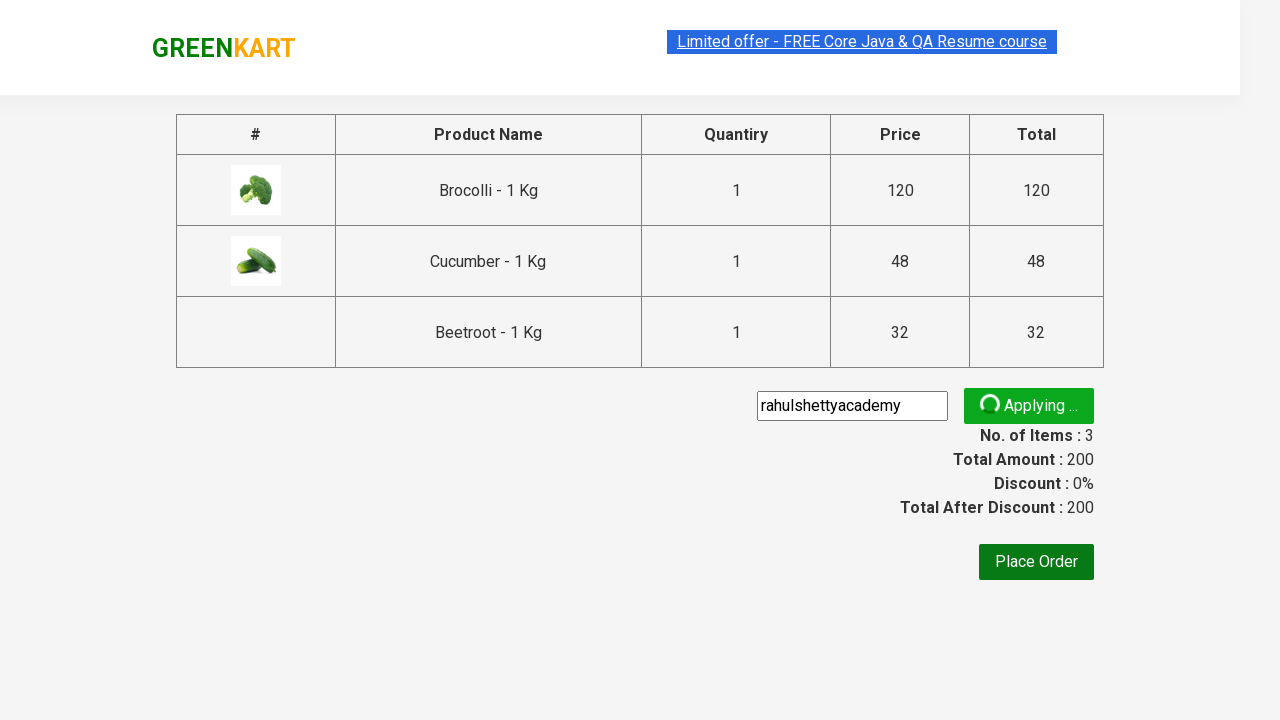

Promo discount applied and confirmed - checkout complete
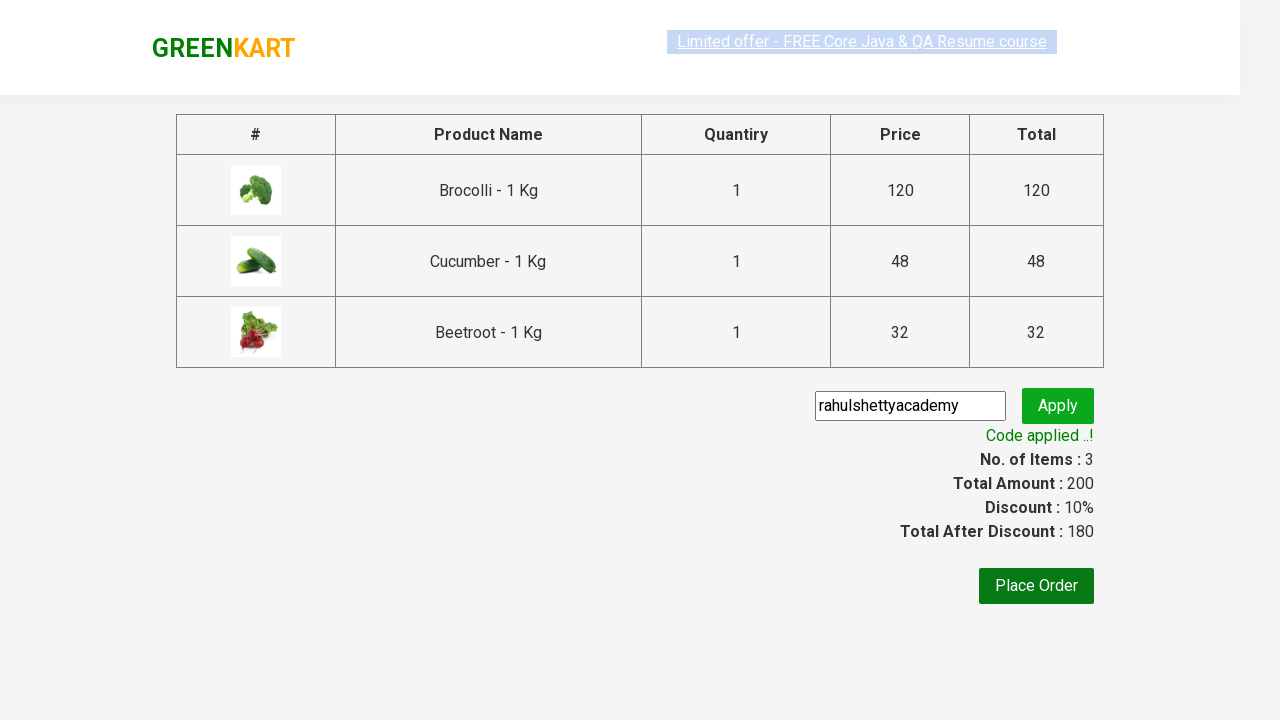

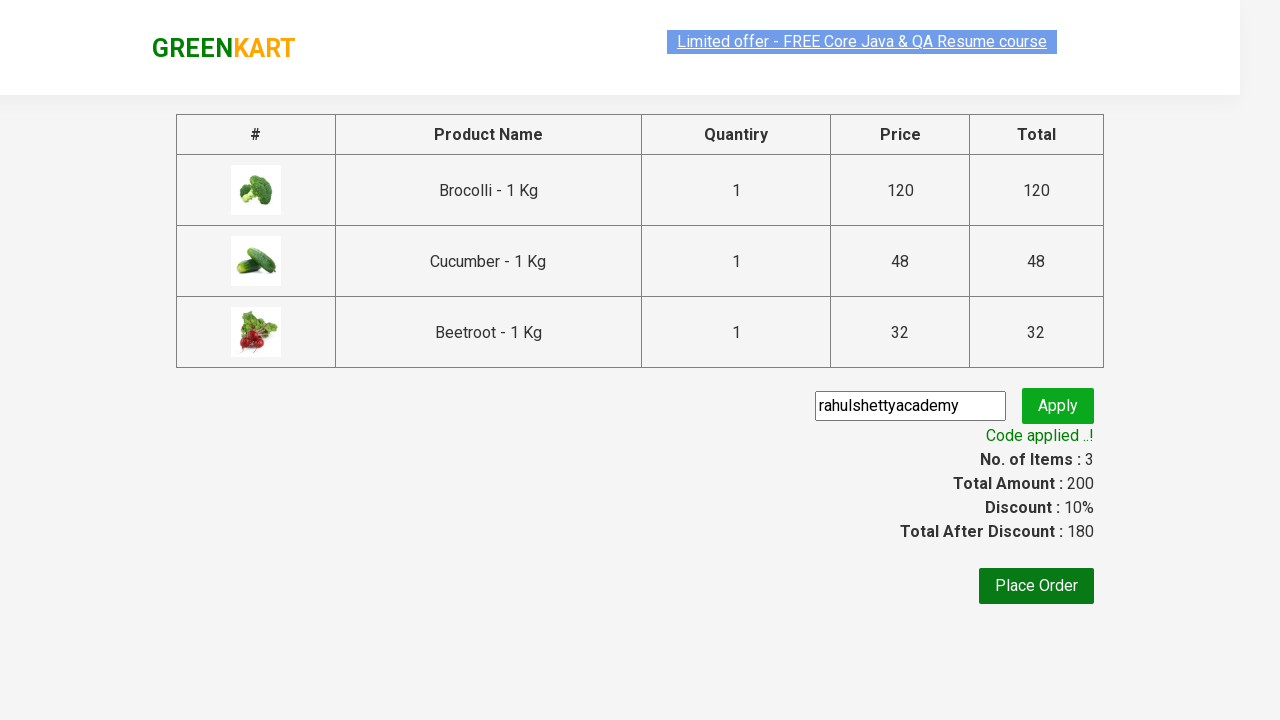